Navigates to the NoBroker real estate website and clicks on the main menu element to open the navigation menu.

Starting URL: https://www.nobroker.in/

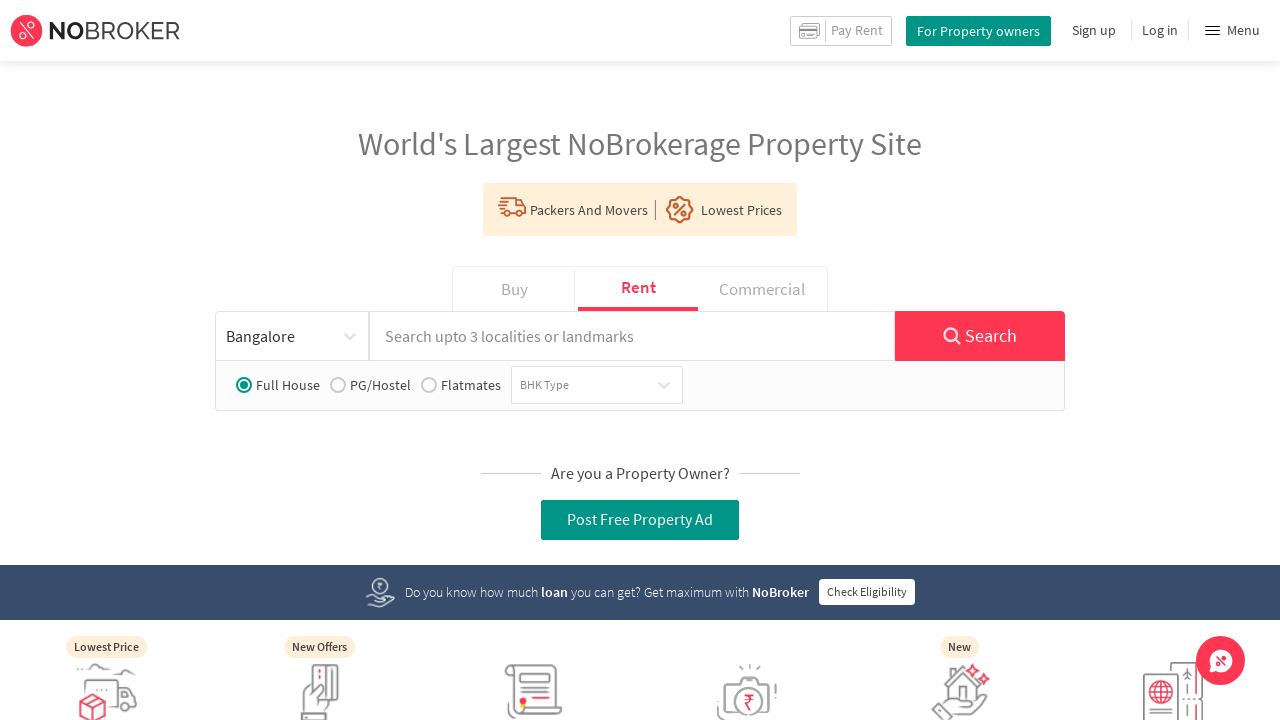

Waited for page to load
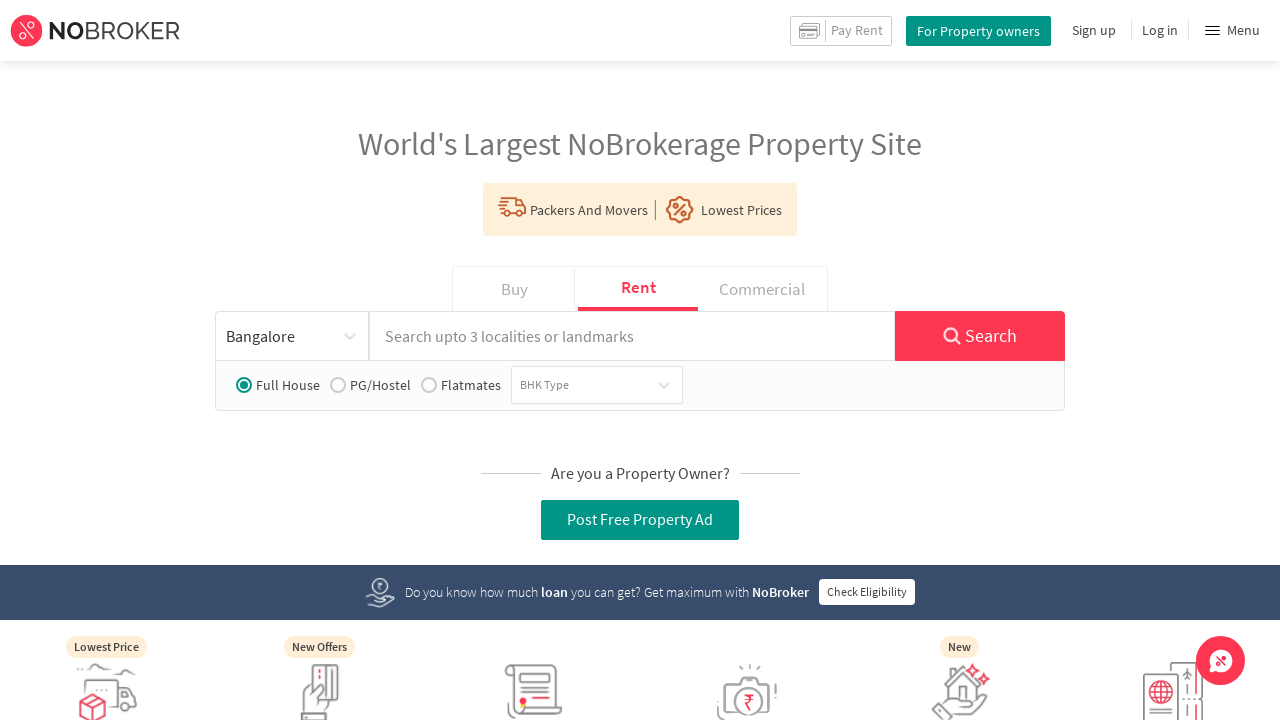

Clicked on main menu element to open navigation menu at (1232, 30) on xpath=//div[@id='main-menu']
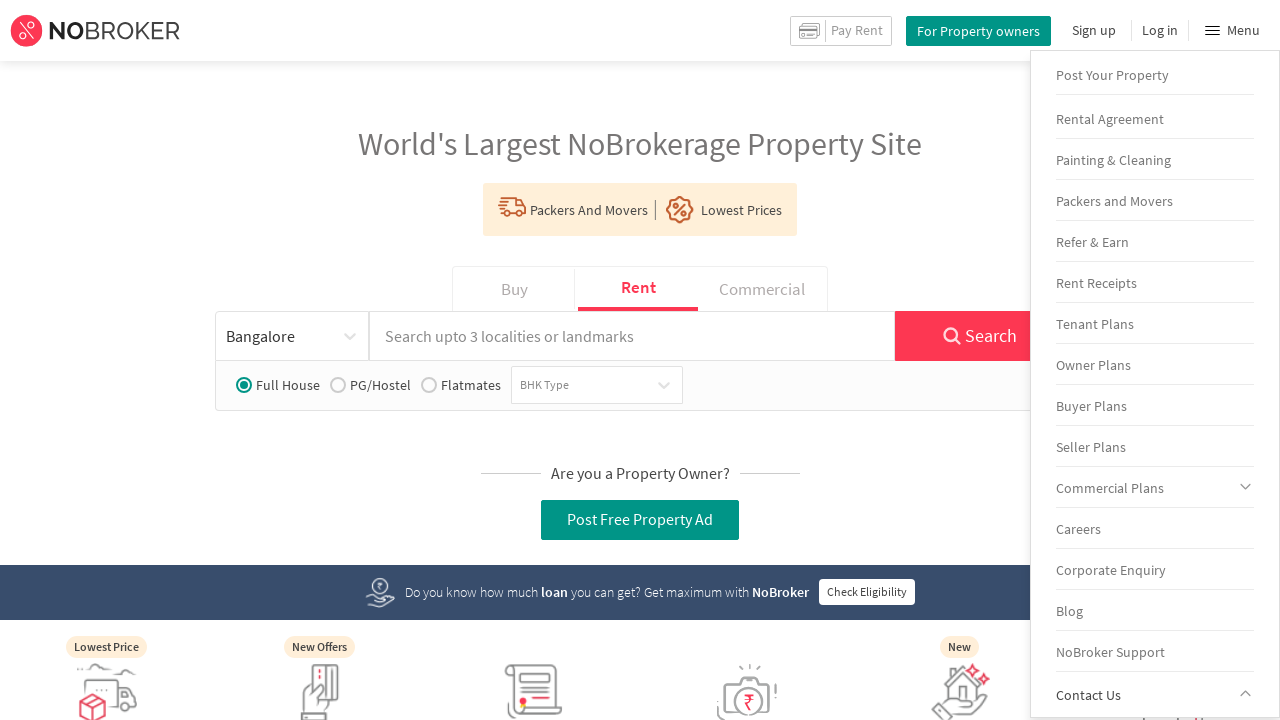

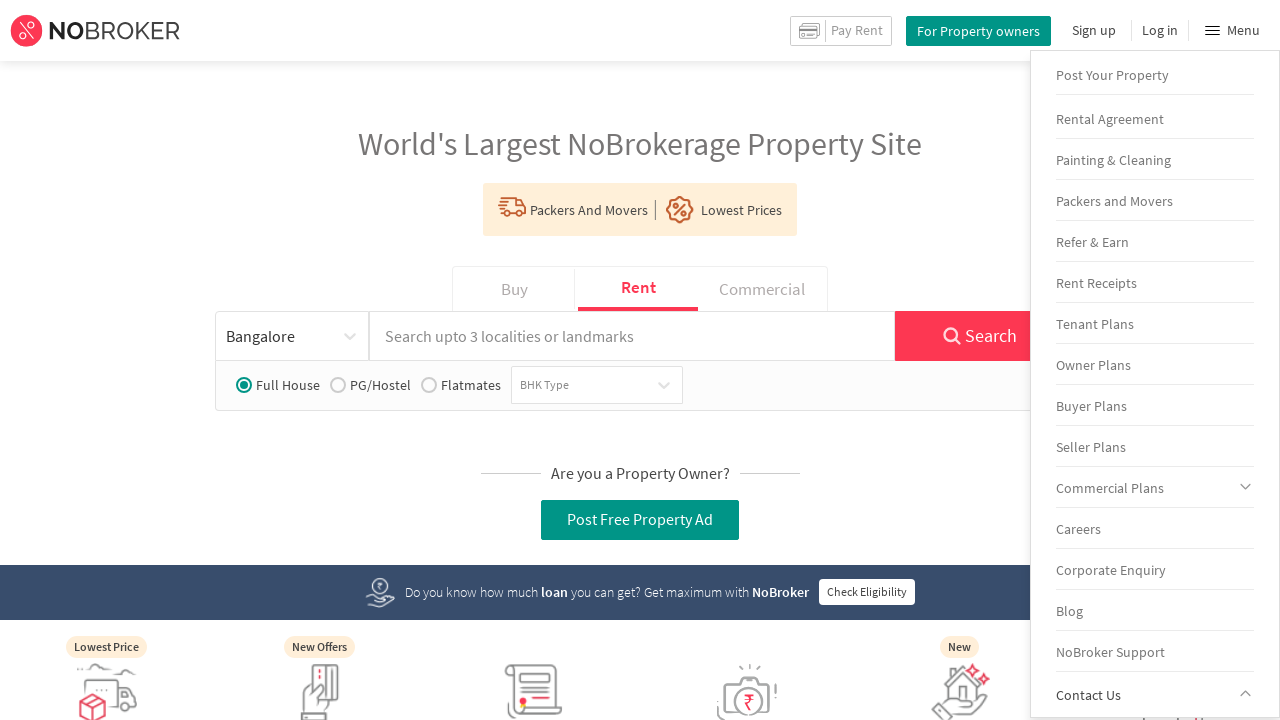